Tests adding an element by clicking the Add button and verifying the Delete button appears

Starting URL: http://the-internet.herokuapp.com/add_remove_elements/

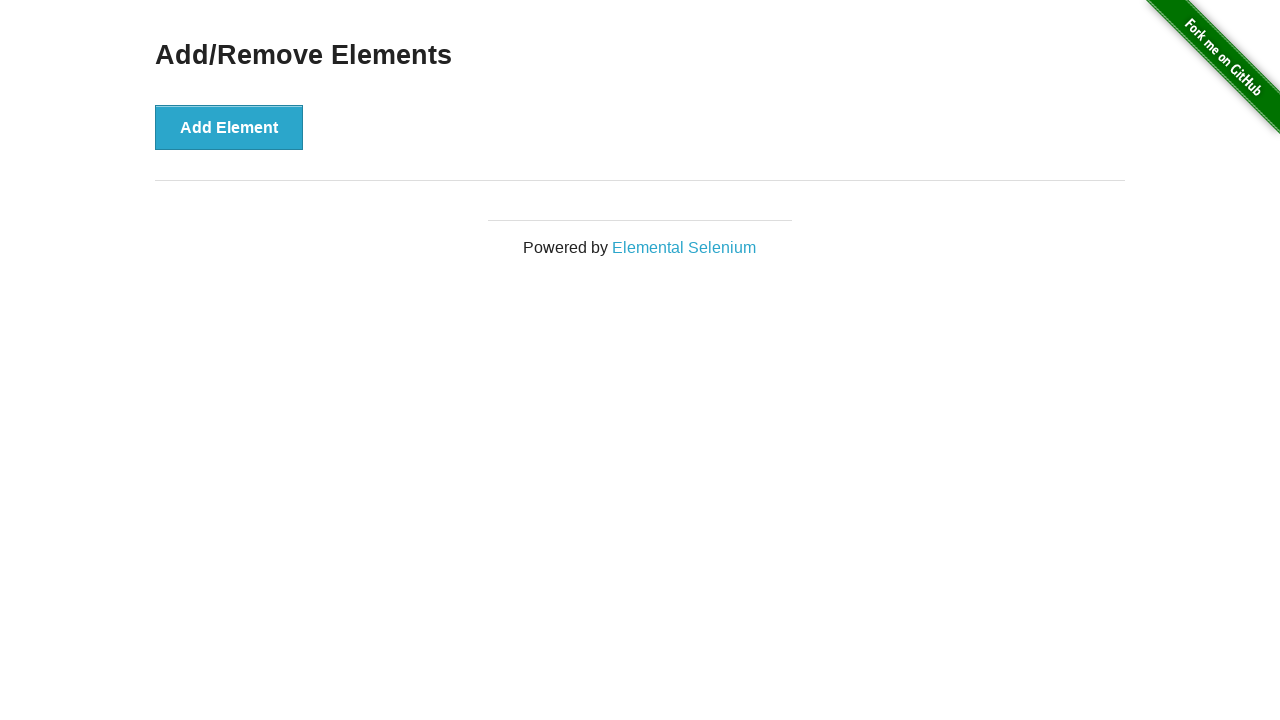

Clicked the Add button at (229, 127) on button
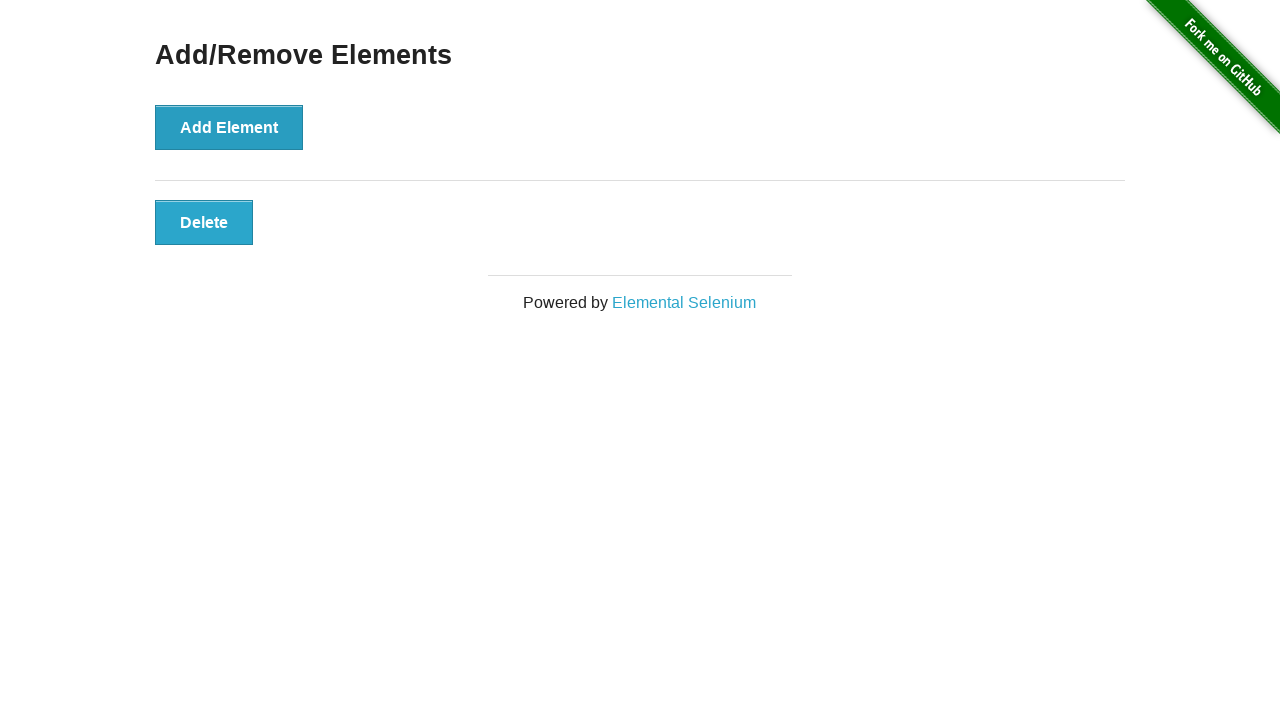

Delete button appeared after adding element
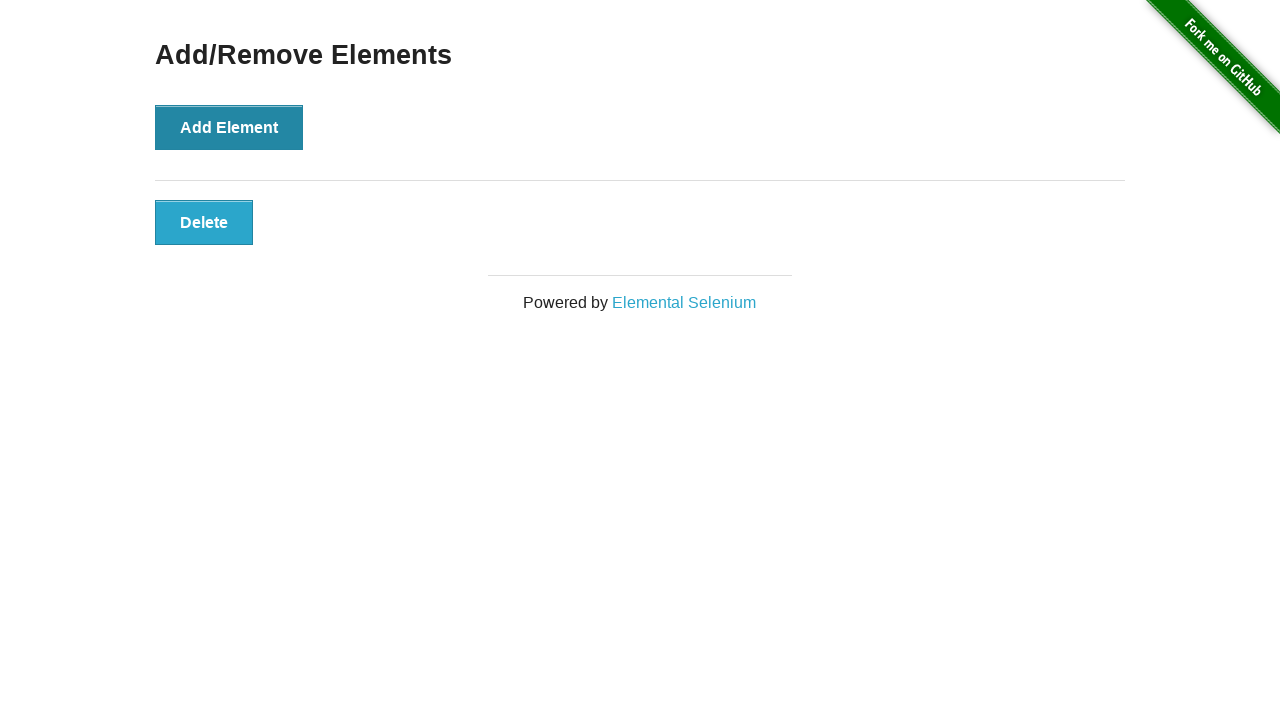

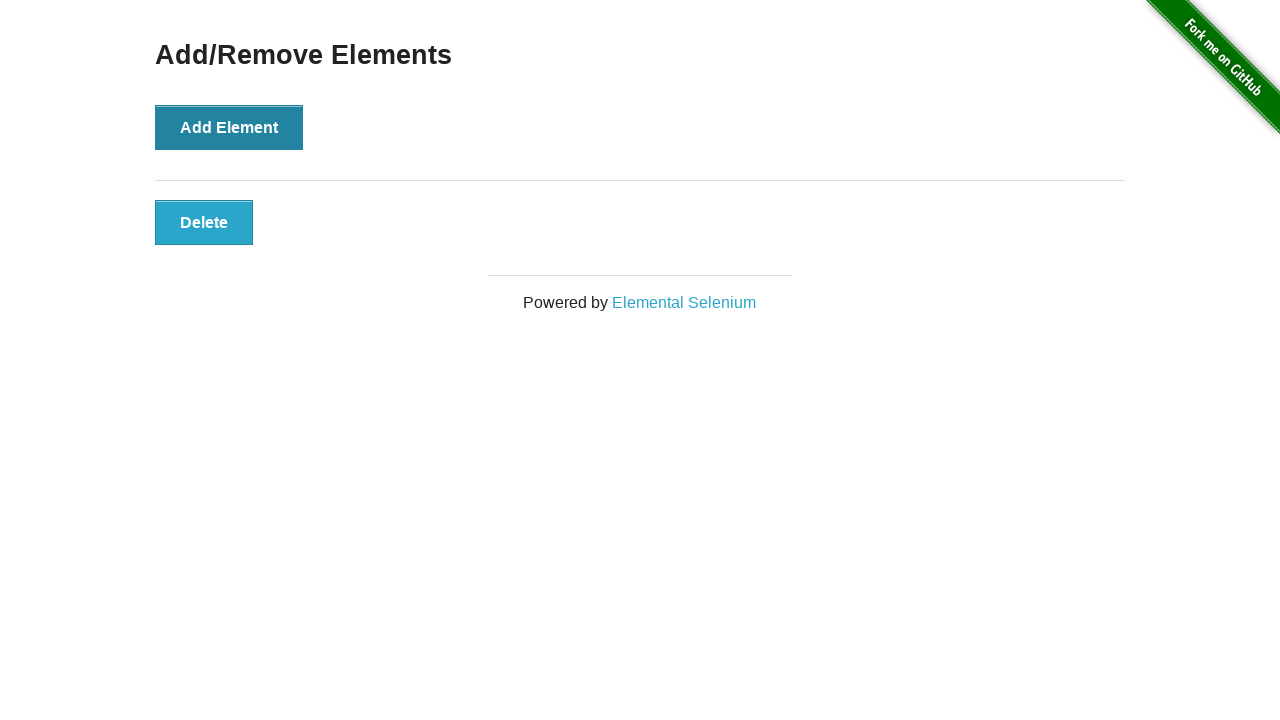